Tests opening a new tab functionality

Starting URL: https://rahulshettyacademy.com/AutomationPractice/

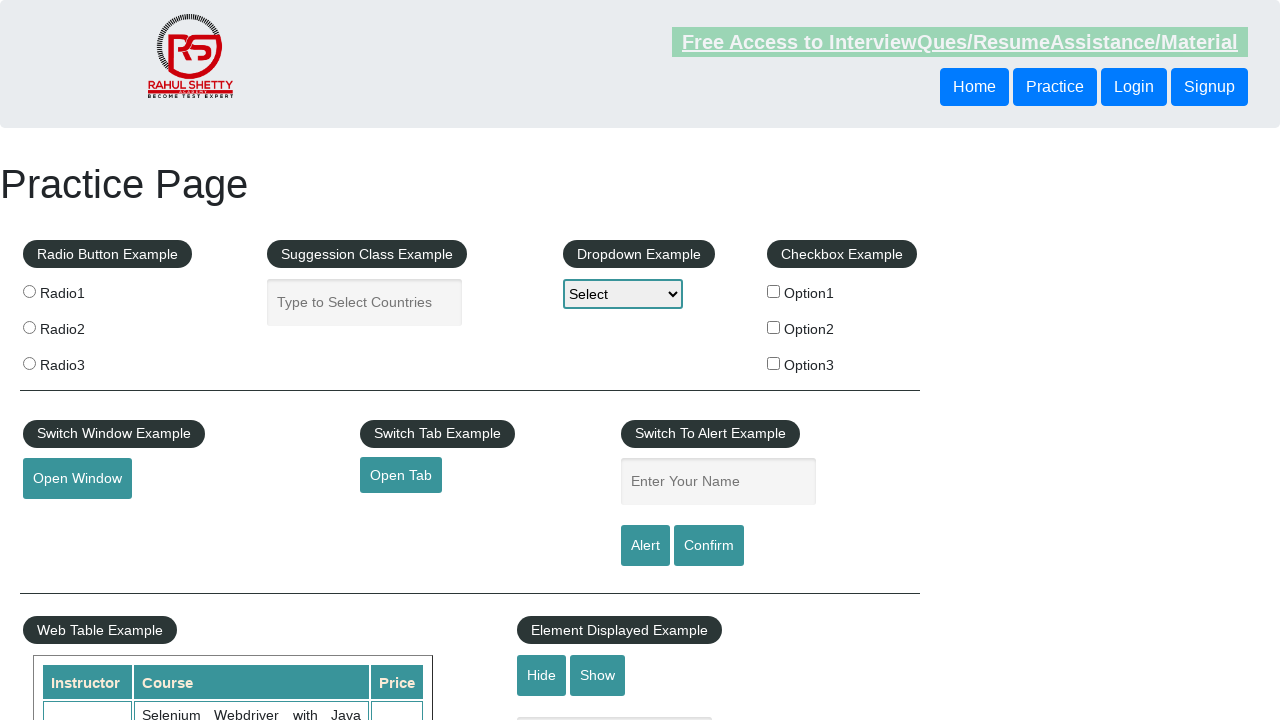

Clicked open tab button to open a new tab at (401, 475) on #opentab
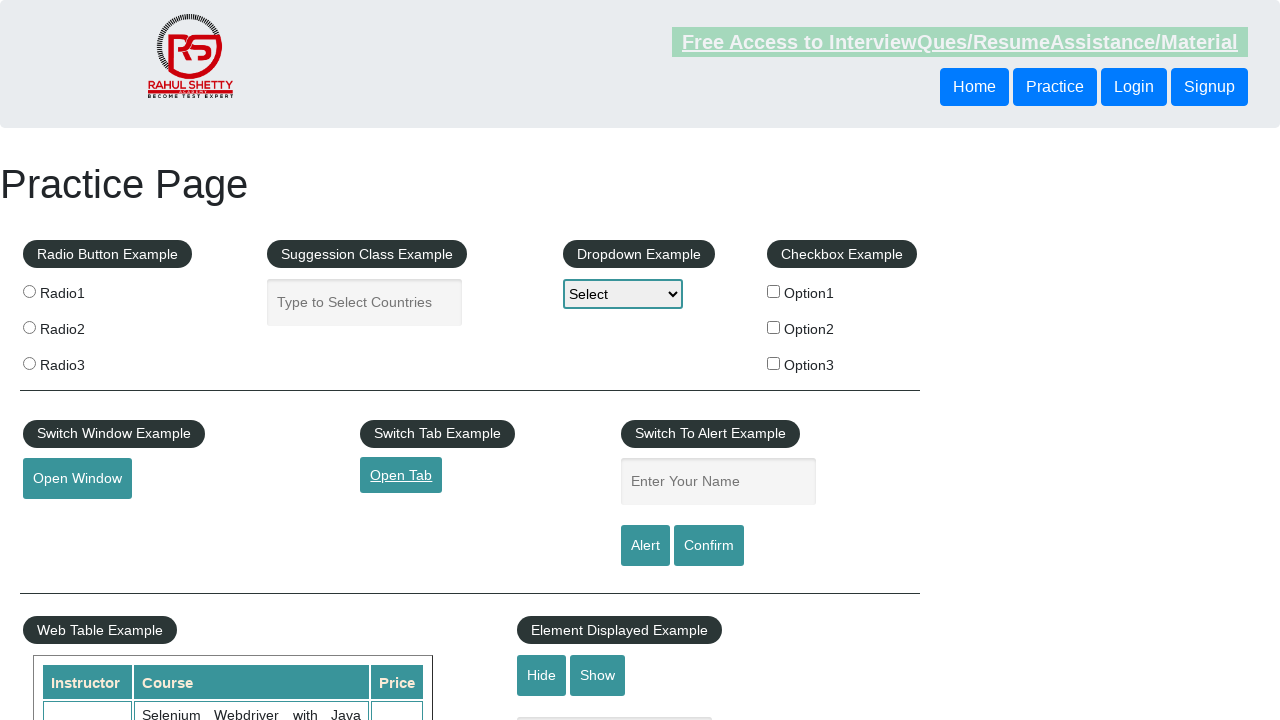

New tab opened and captured
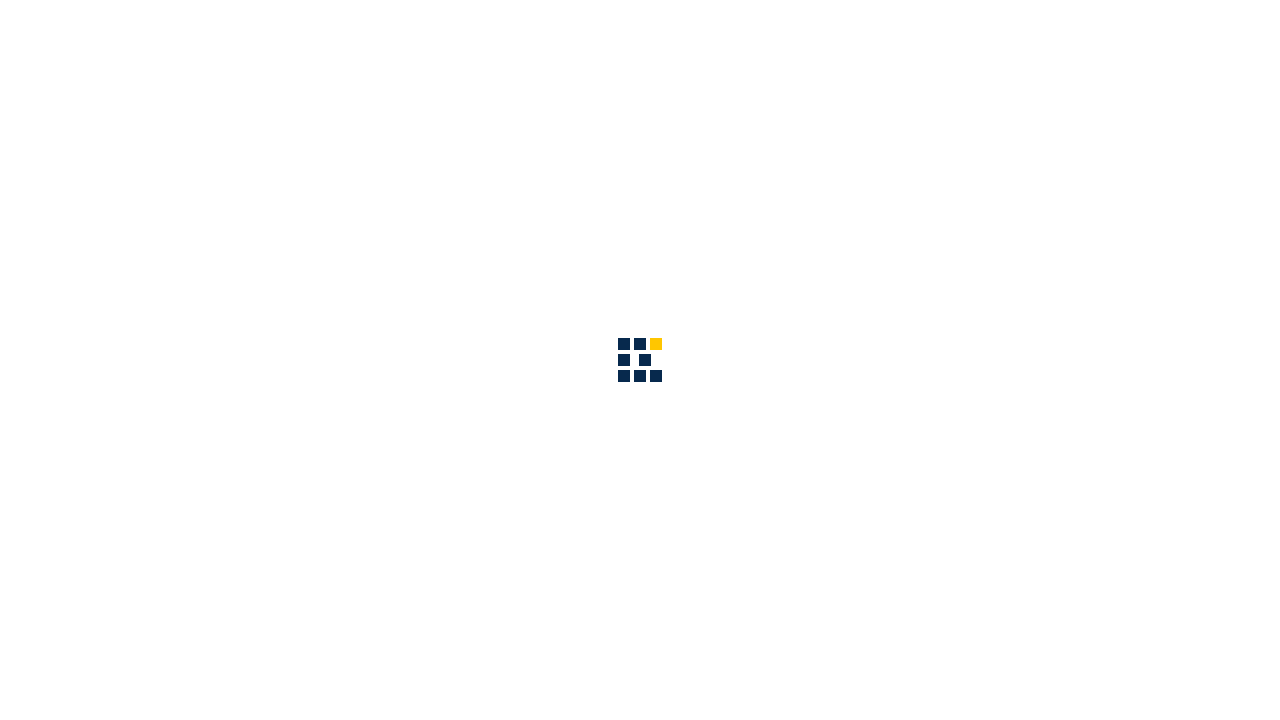

Closed the new tab
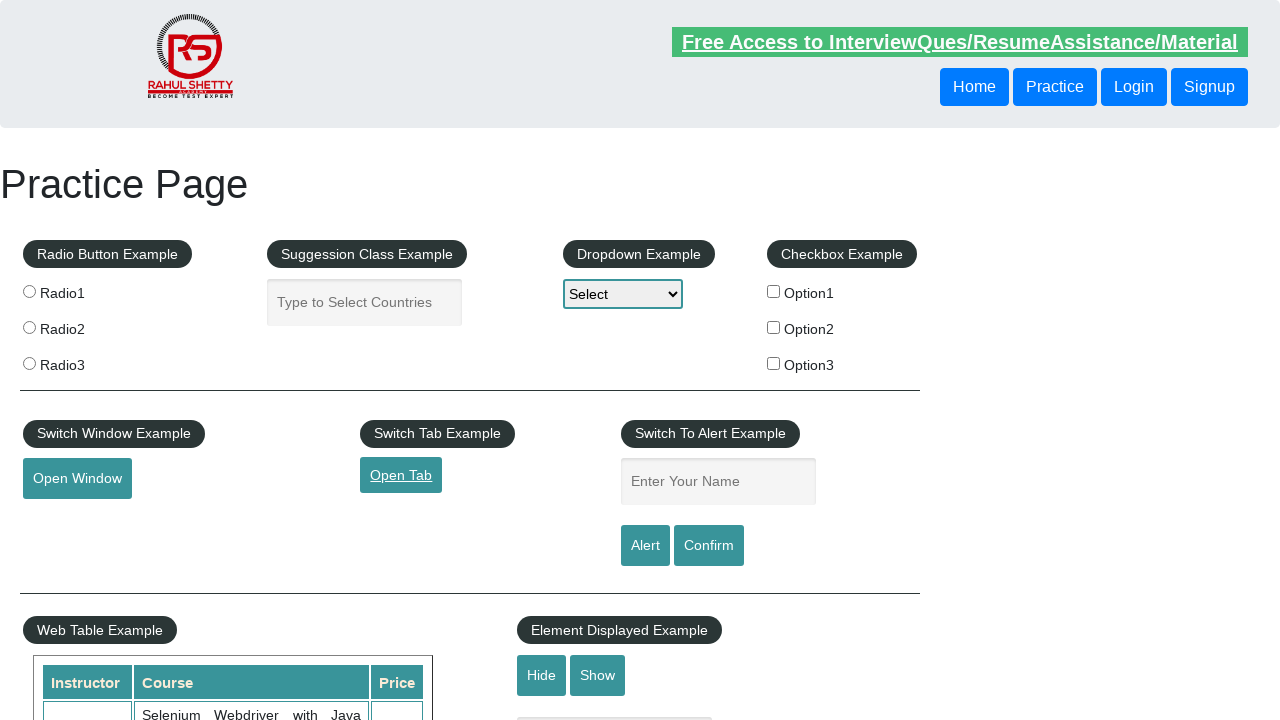

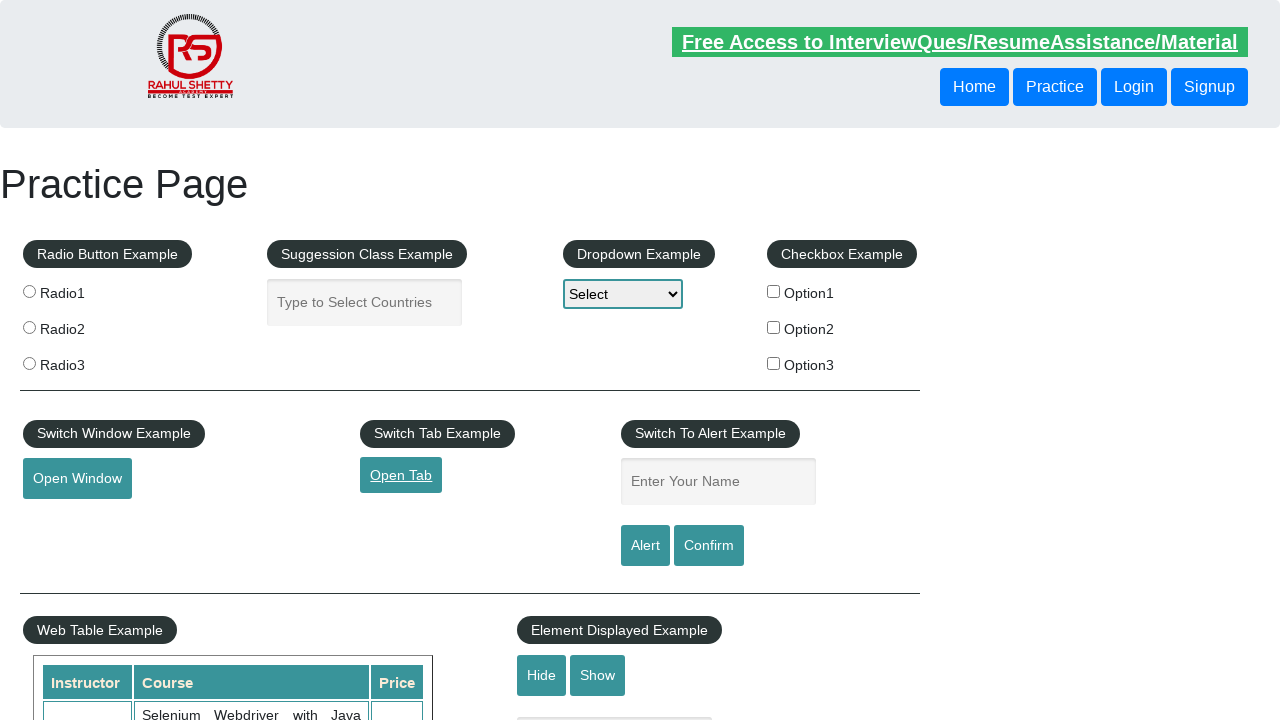